Tests an AI image generation interface on Hugging Face Spaces by filling in a prompt and negative prompt, then clicking the Run button to generate an image.

Starting URL: https://playgroundai-playground-v2-5.hf.space/

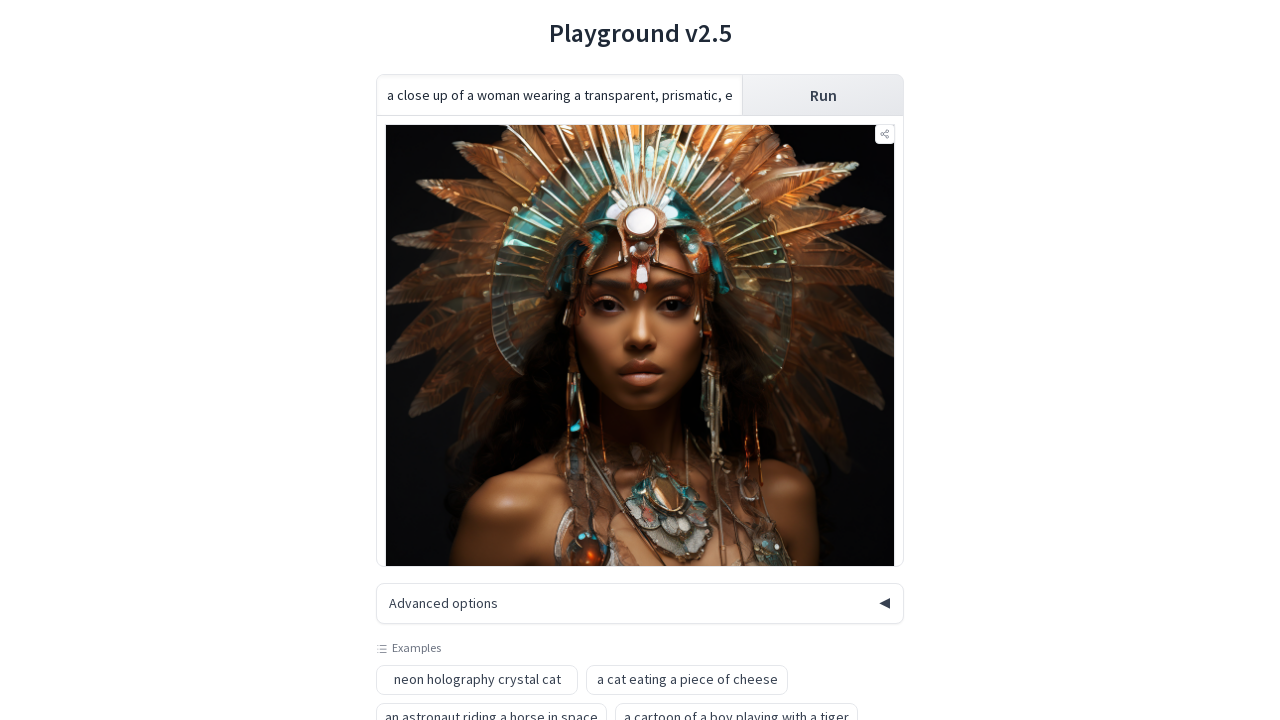

Double-clicked prompt input field at (560, 95) on internal:attr=[placeholder="Enter your prompt"i]
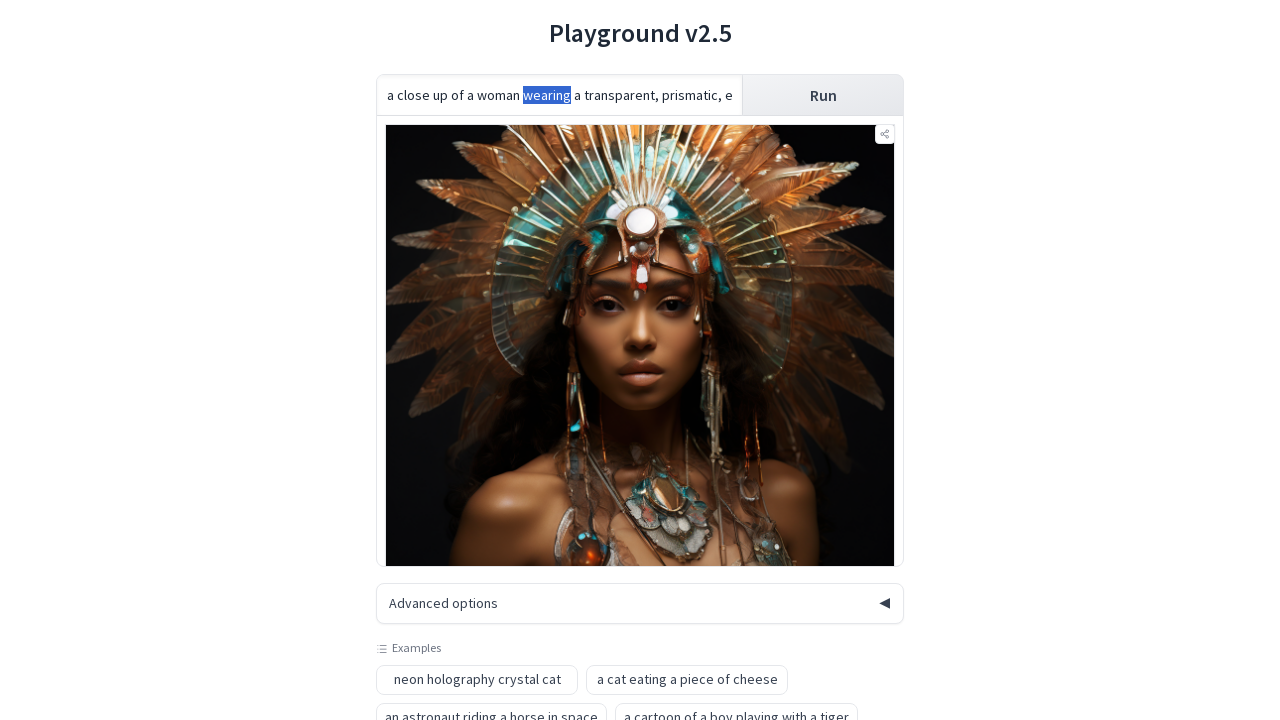

Filled prompt field with mountain landscape prompt on internal:attr=[placeholder="Enter your prompt"i]
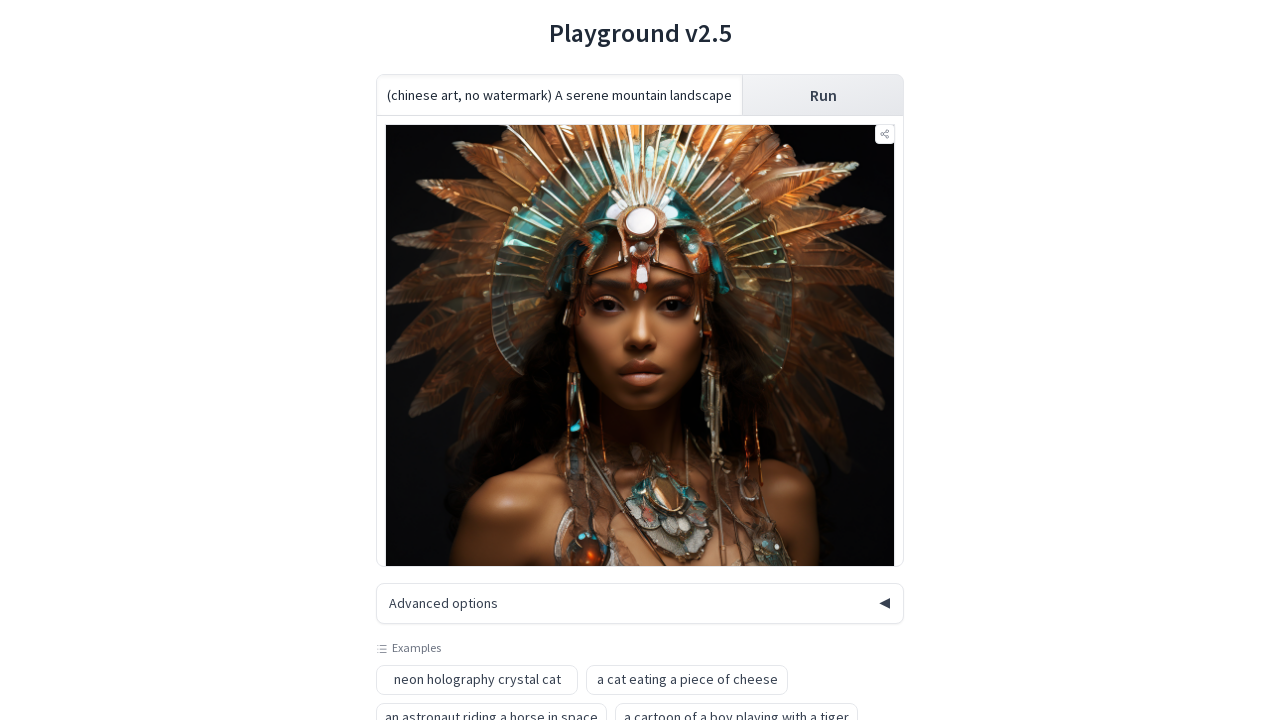

Clicked Advanced options button at (640, 604) on internal:role=button[name="Advanced options"i]
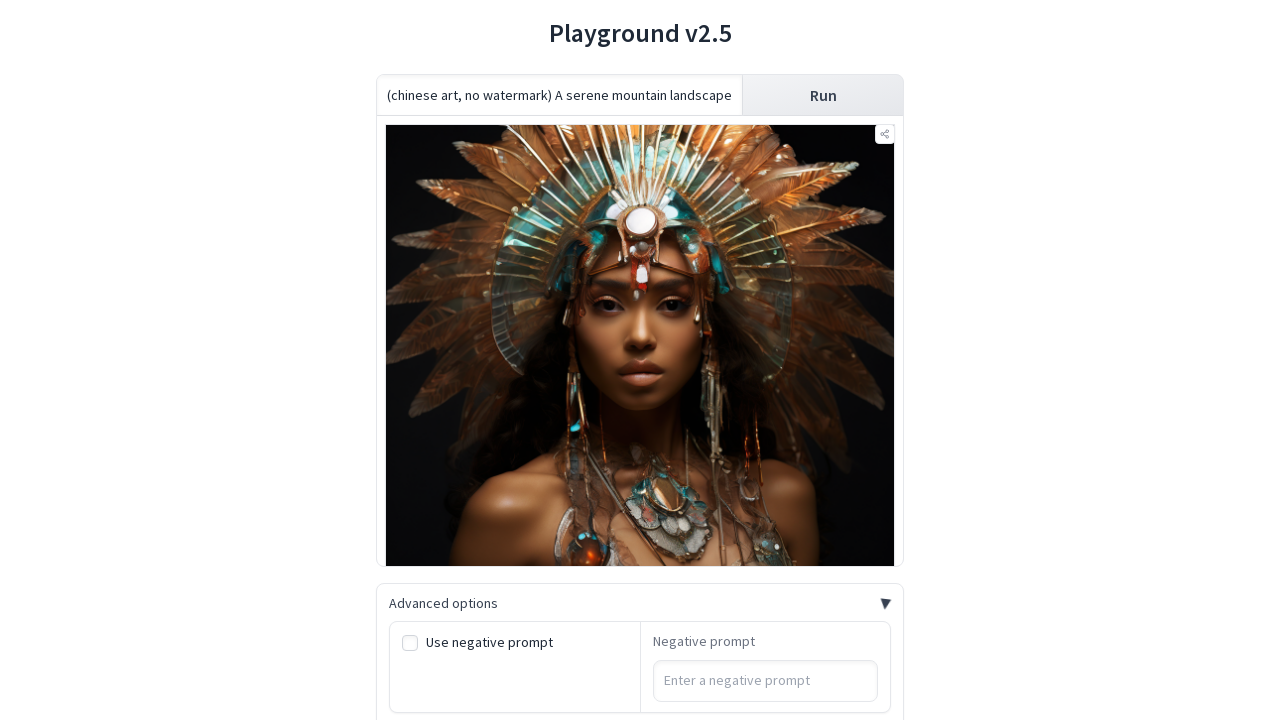

Enabled negative prompt checkbox at (410, 643) on internal:label="Use negative prompt"i
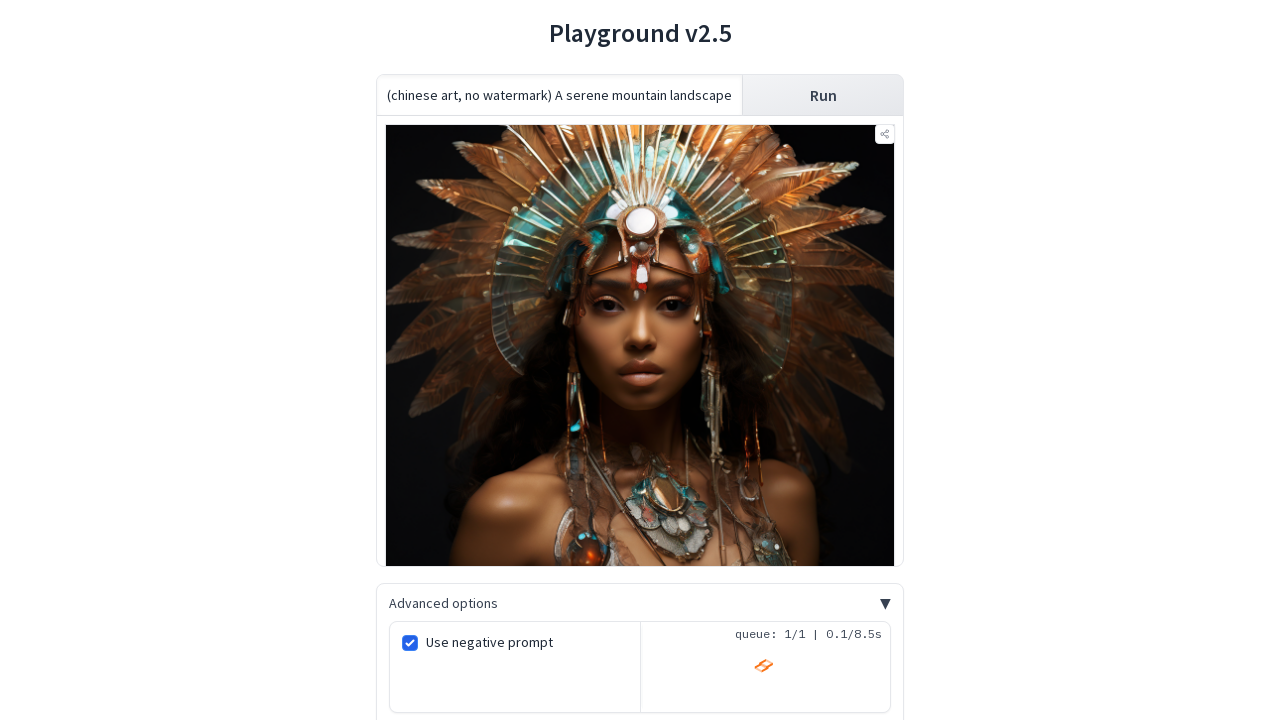

Double-clicked negative prompt input field at (765, 681) on internal:attr=[placeholder="Enter a negative prompt"i]
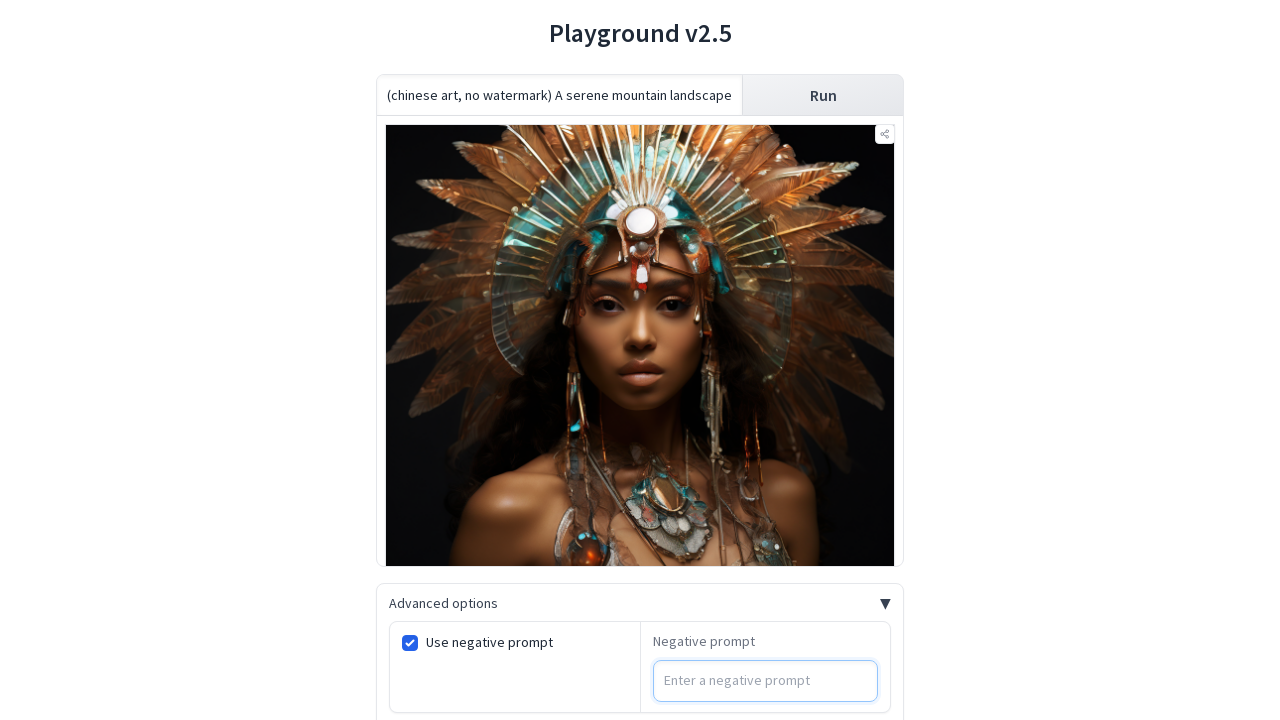

Filled negative prompt field with quality exclusions on internal:attr=[placeholder="Enter a negative prompt"i]
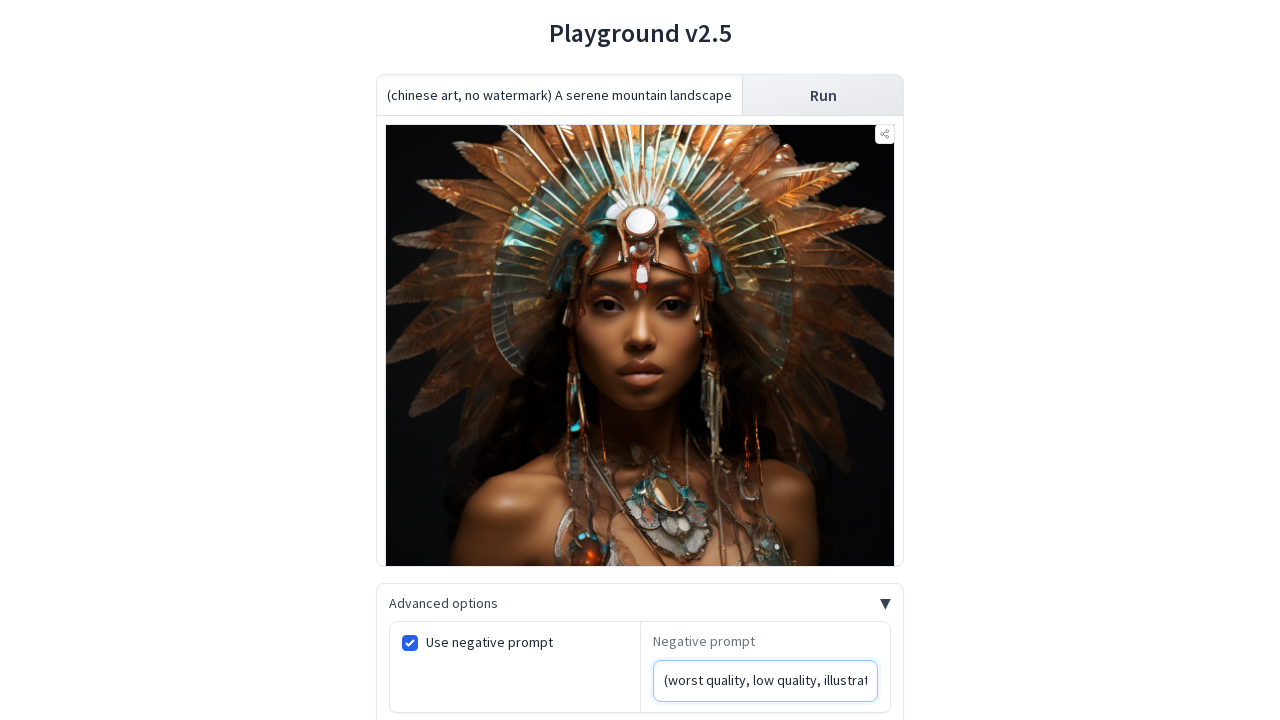

Clicked Run button to generate image at (823, 95) on internal:role=button[name="Run"i]
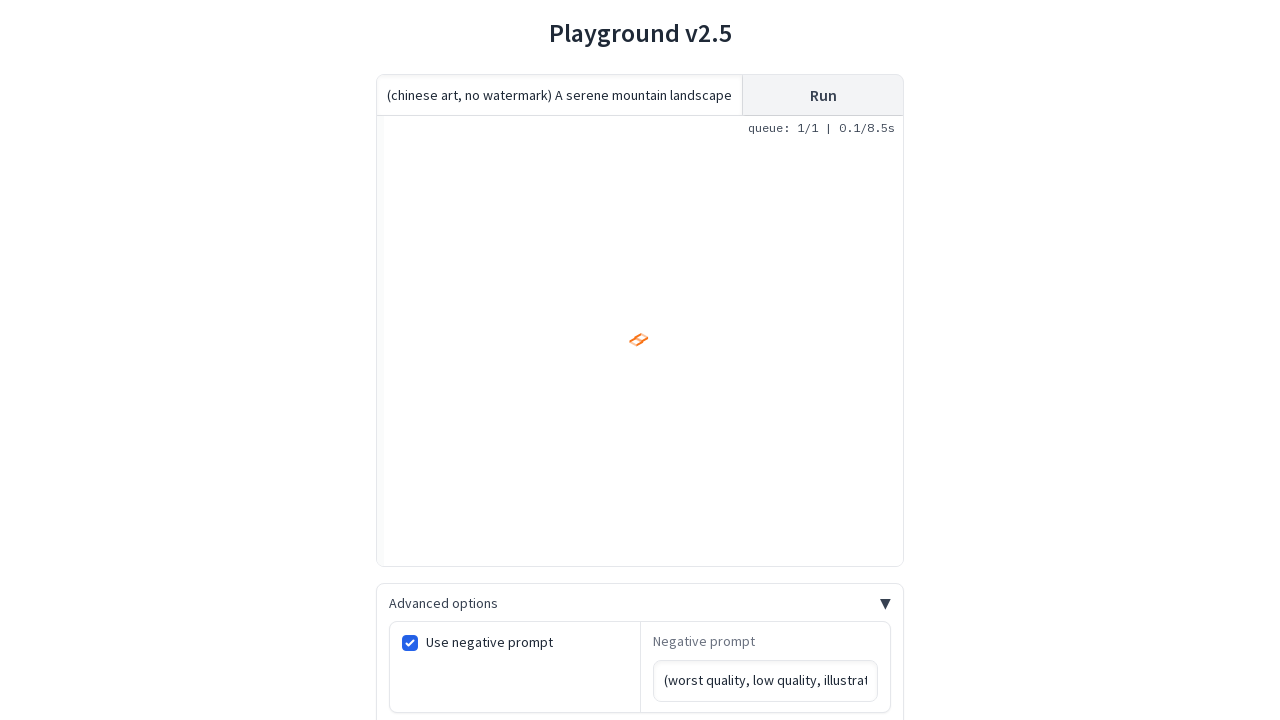

Clicked generated image thumbnail after generation completed at (640, 371) on internal:label="Thumbnail 1 of"i
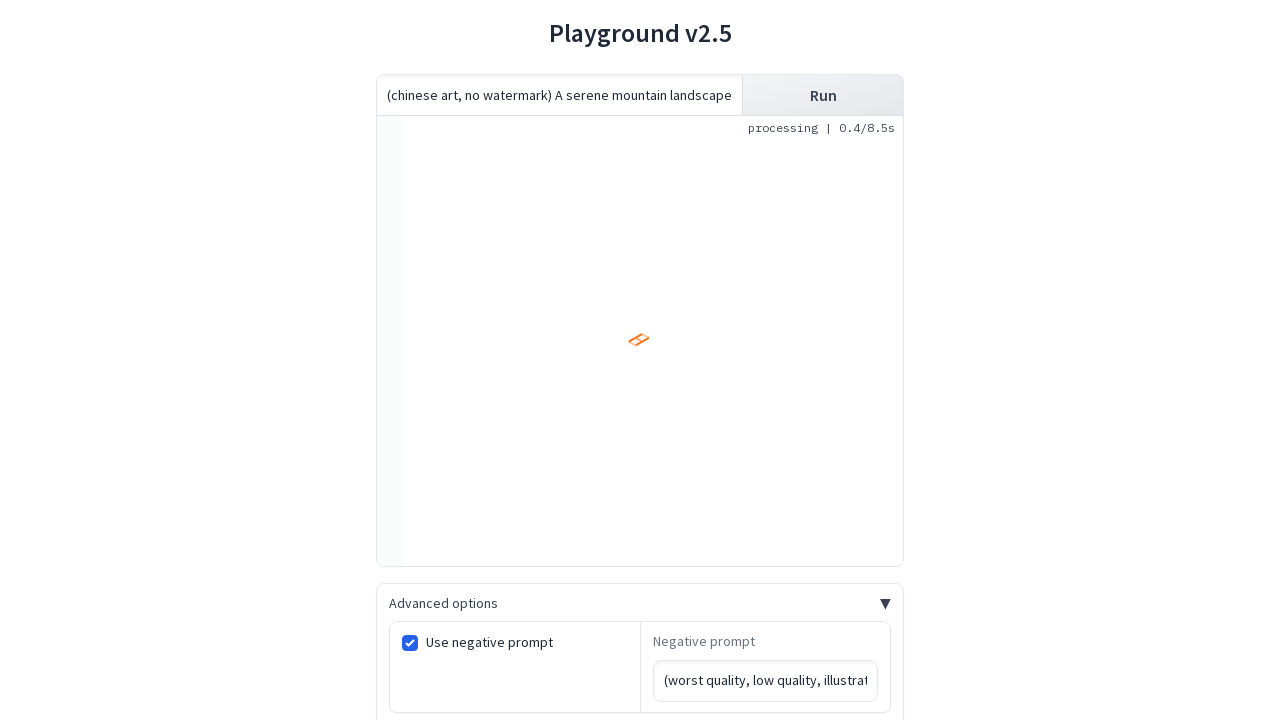

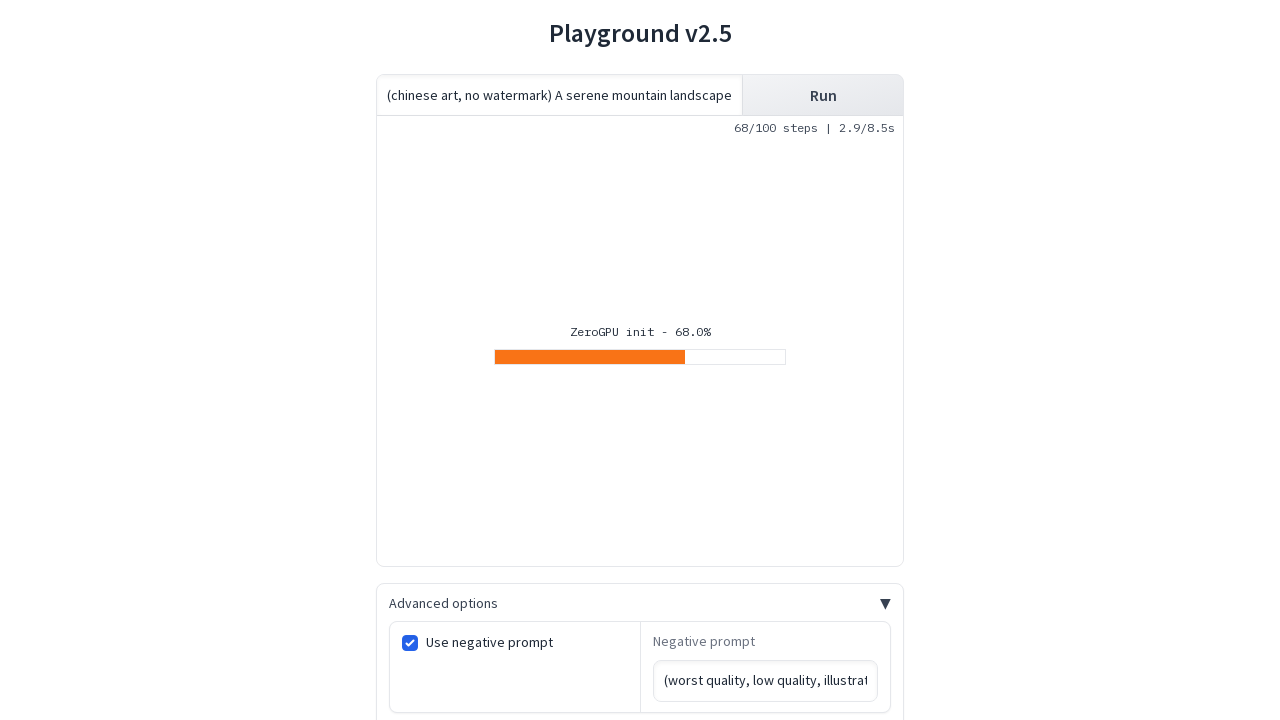